Solves a simple math problem by reading two numbers from the page, calculating their sum, and selecting the result from a dropdown menu

Starting URL: https://suninjuly.github.io/selects1.html

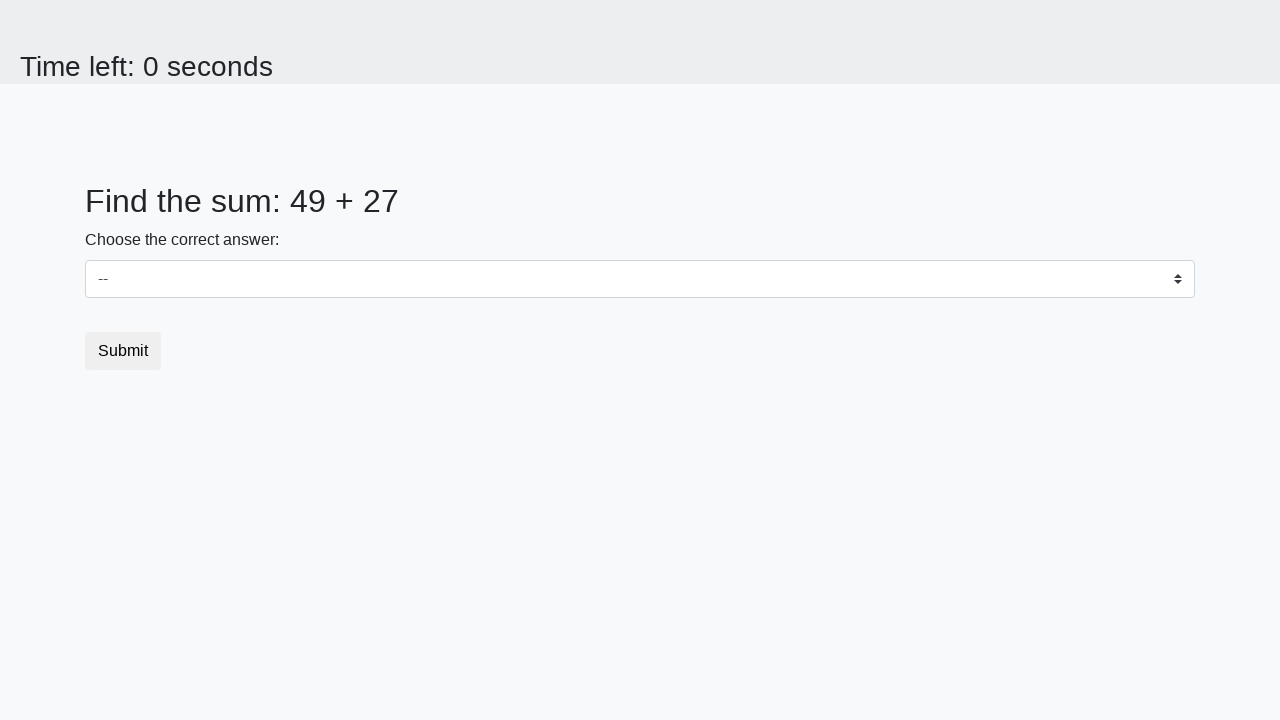

Retrieved first number from page
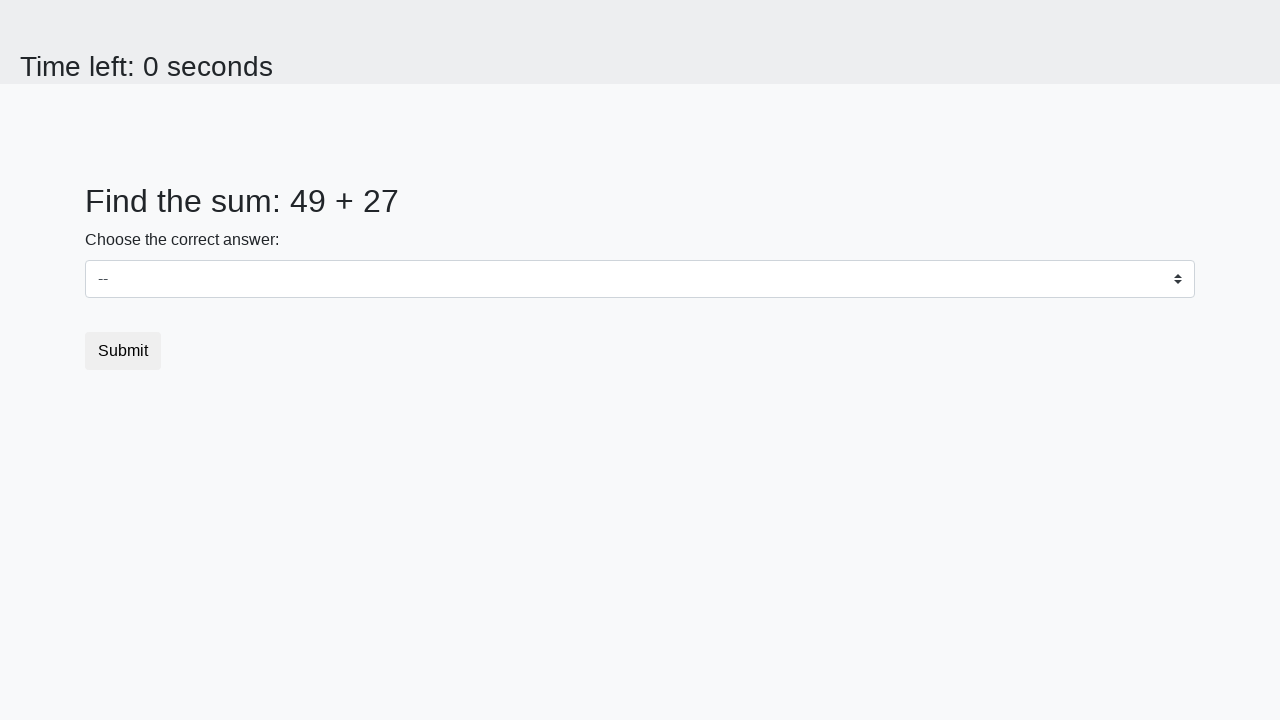

Retrieved second number from page
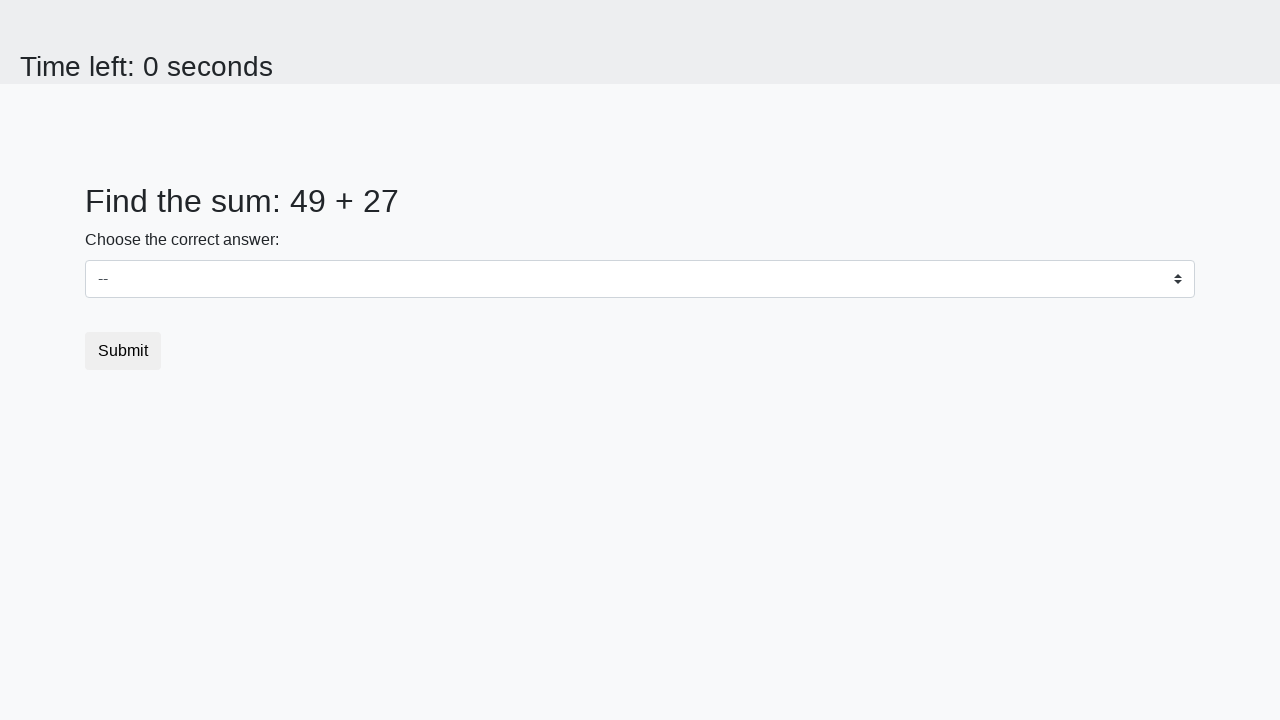

Calculated sum: 49 + 27 = 76
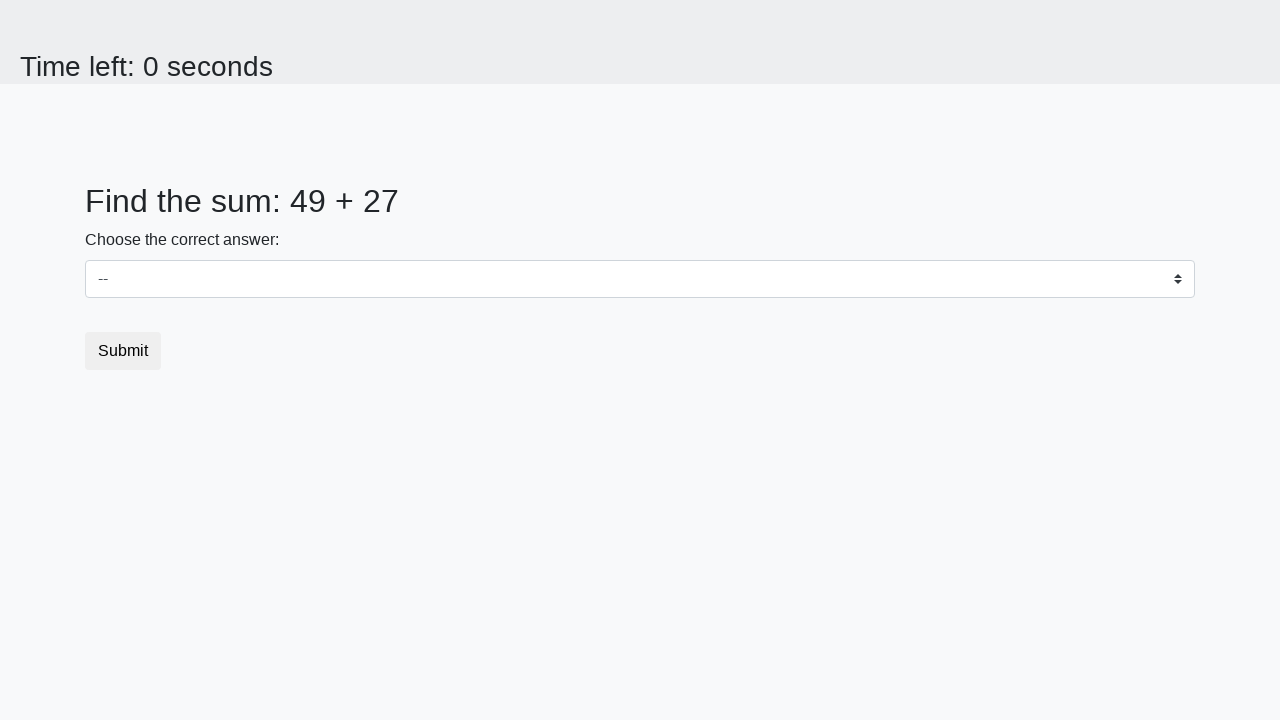

Selected 76 from dropdown menu on select
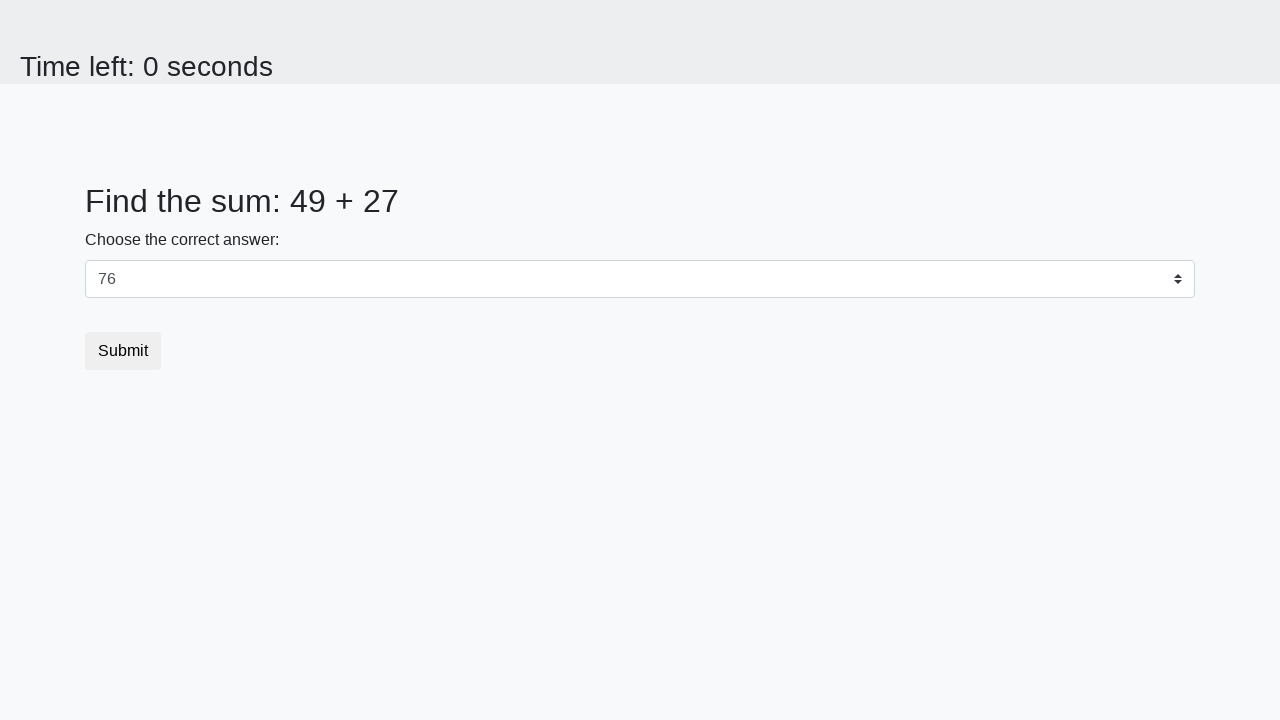

Clicked submit button at (123, 351) on button.btn
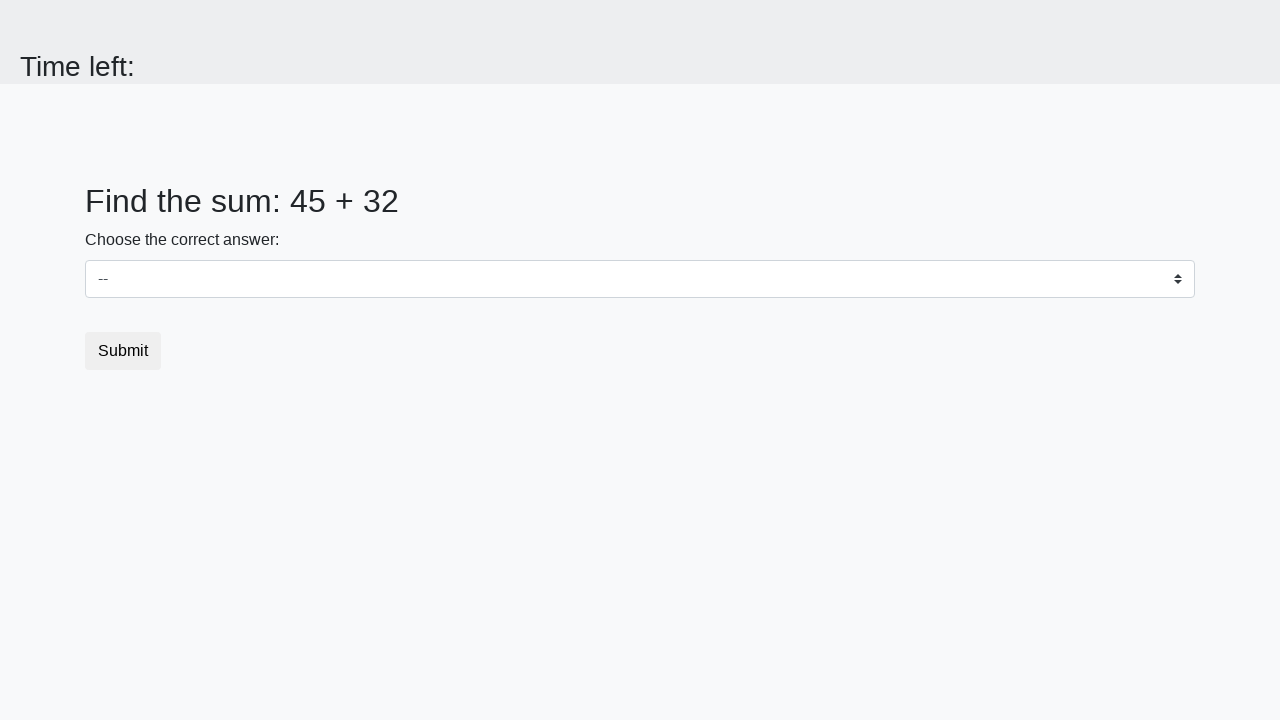

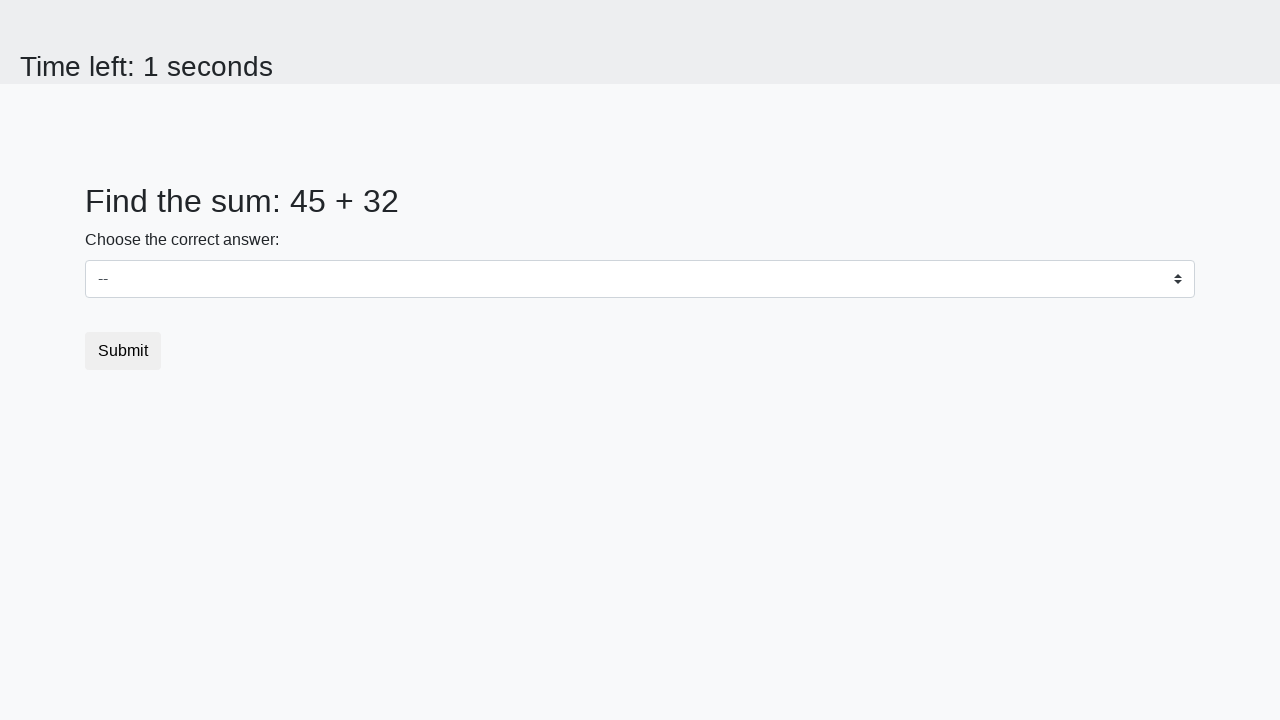